Tests dynamic dropdown functionality on a flight booking practice site by selecting origin city (Bangalore) and destination city (Chennai) from dependent dropdown menus.

Starting URL: https://rahulshettyacademy.com/dropdownsPractise/

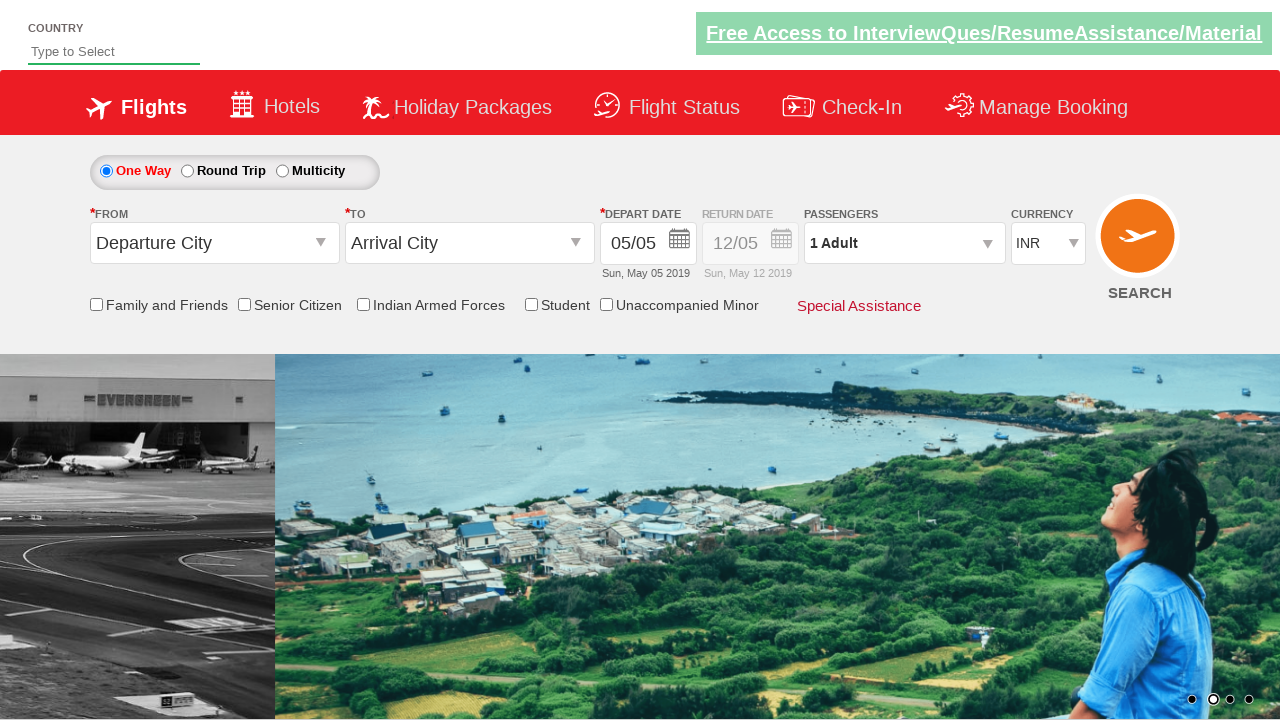

Clicked on origin station dropdown to open it at (214, 243) on #ctl00_mainContent_ddl_originStation1_CTXT
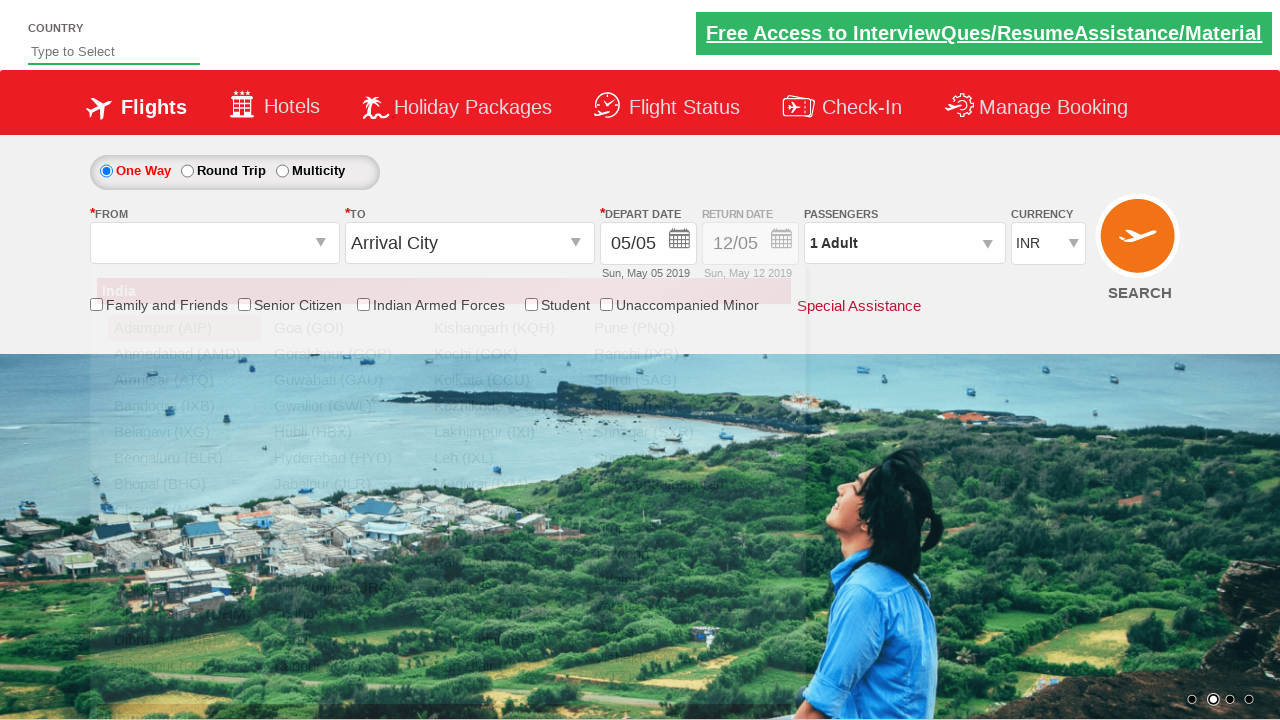

Selected Bangalore (BLR) as origin city at (184, 458) on a[value='BLR']
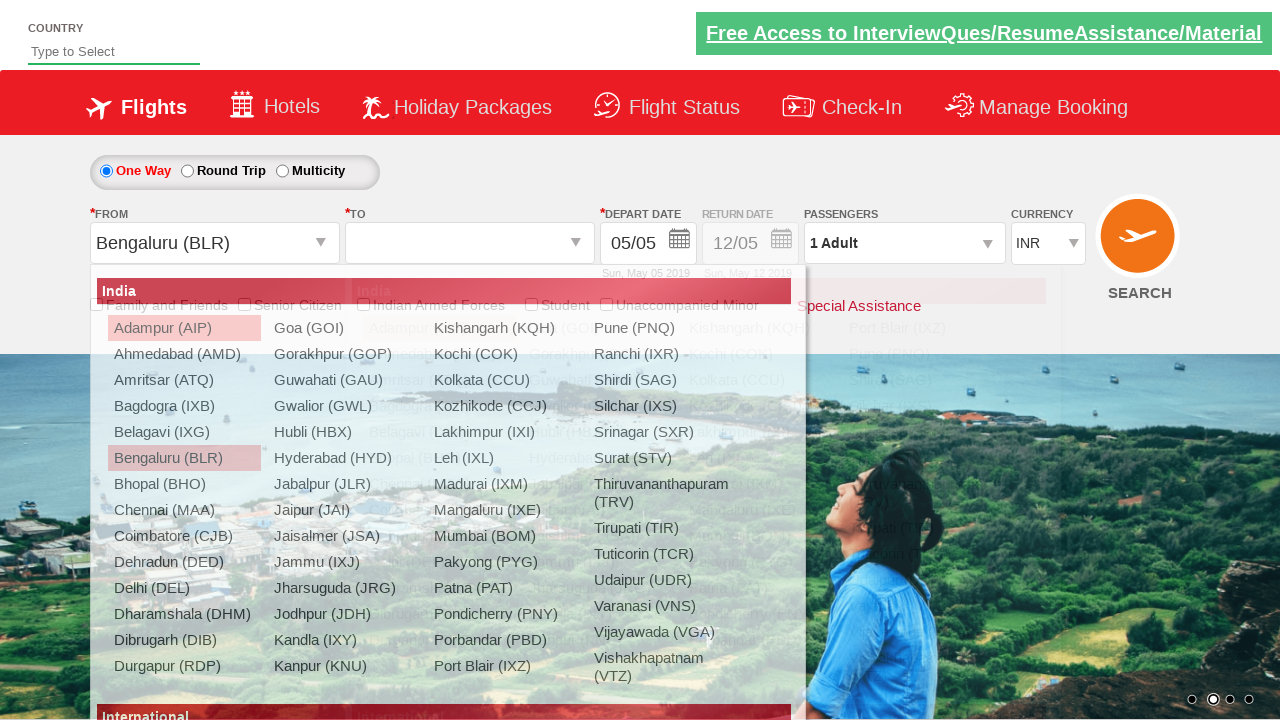

Waited for destination dropdown to be ready
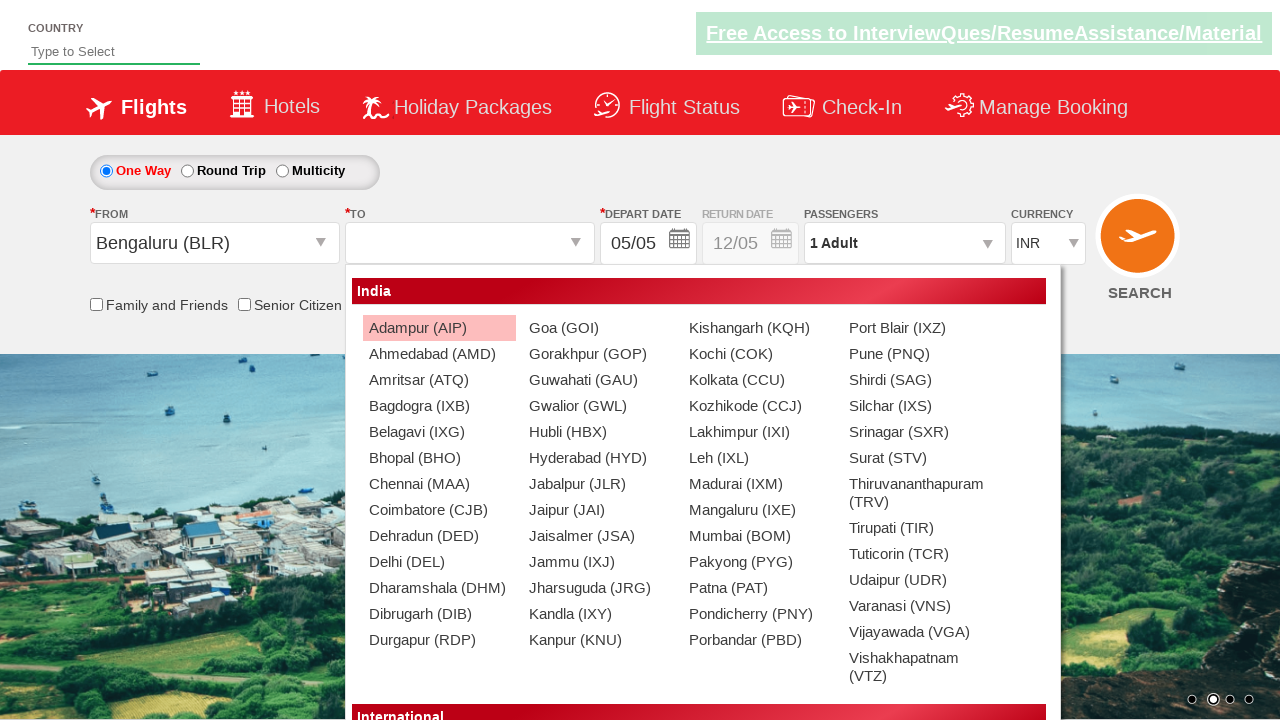

Selected Chennai (MAA) as destination city from second occurrence at (439, 484) on (//a[@value='MAA'])[2]
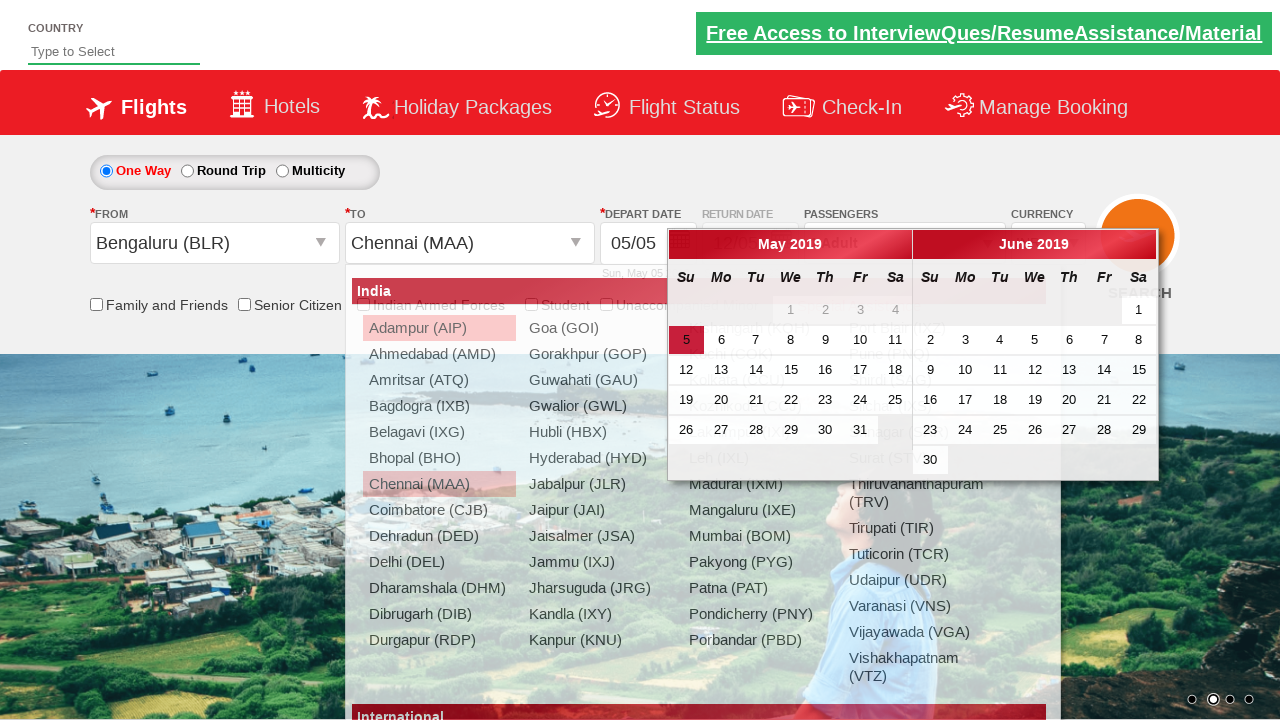

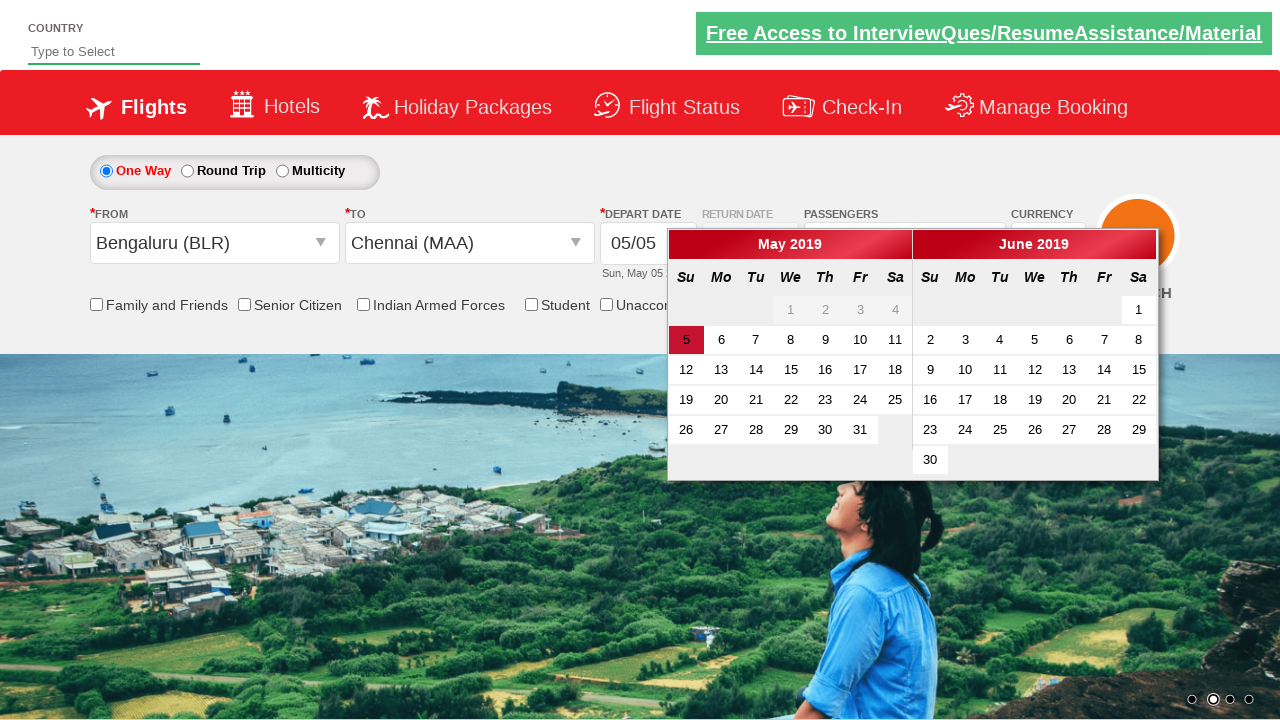